Tests hover action on a link element and then scrolls back up using keyboard navigation

Starting URL: https://practice.cydeo.com/

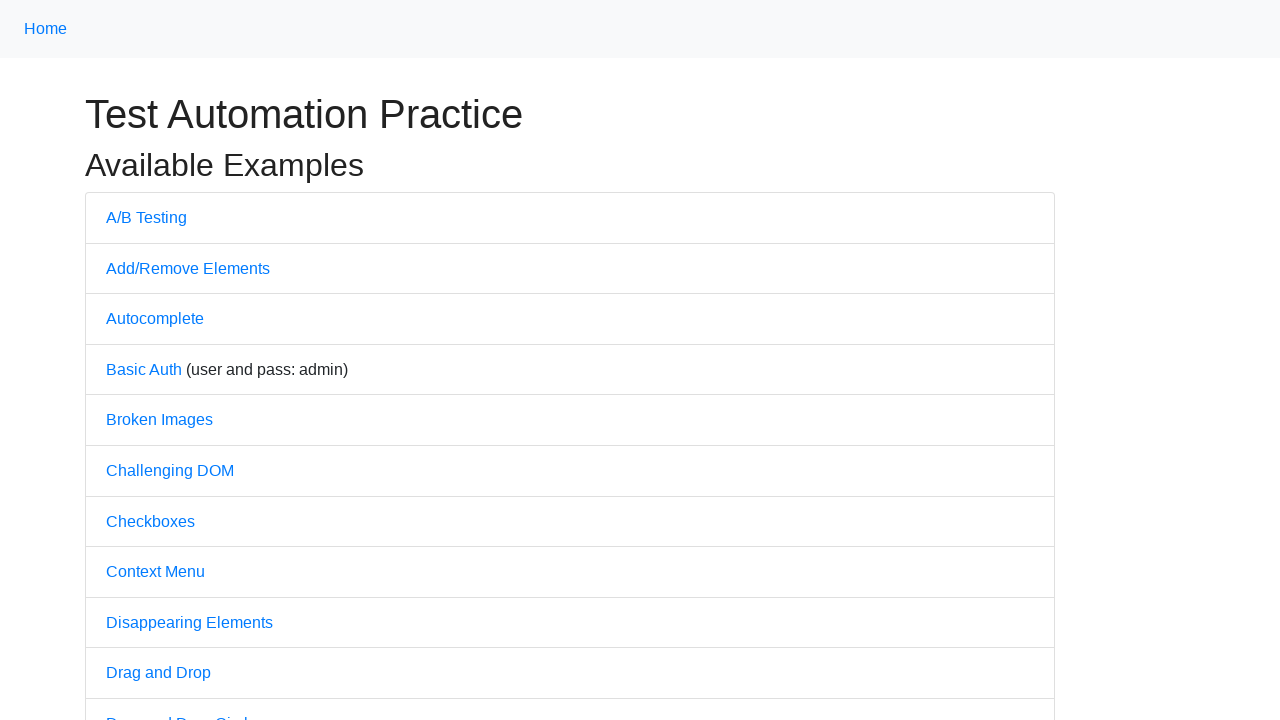

Hovered over CYDEO link at (614, 707) on a:text('CYDEO')
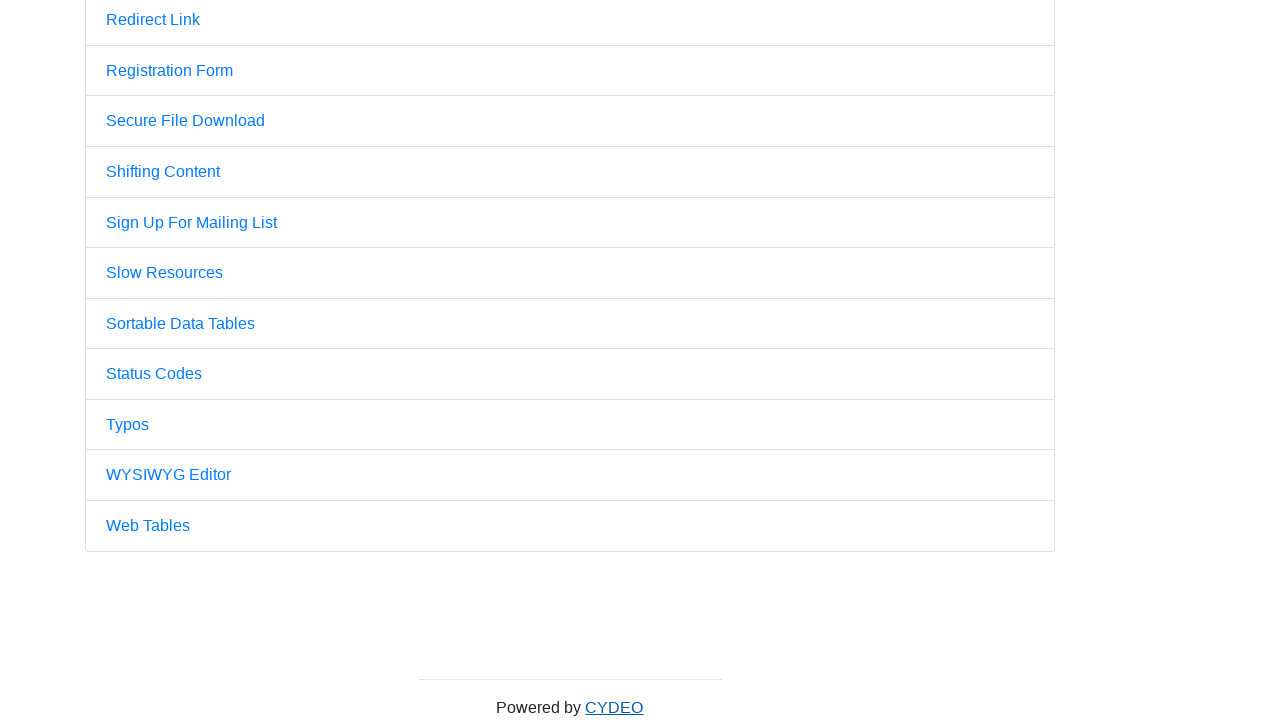

Pressed PageUp key to scroll back up
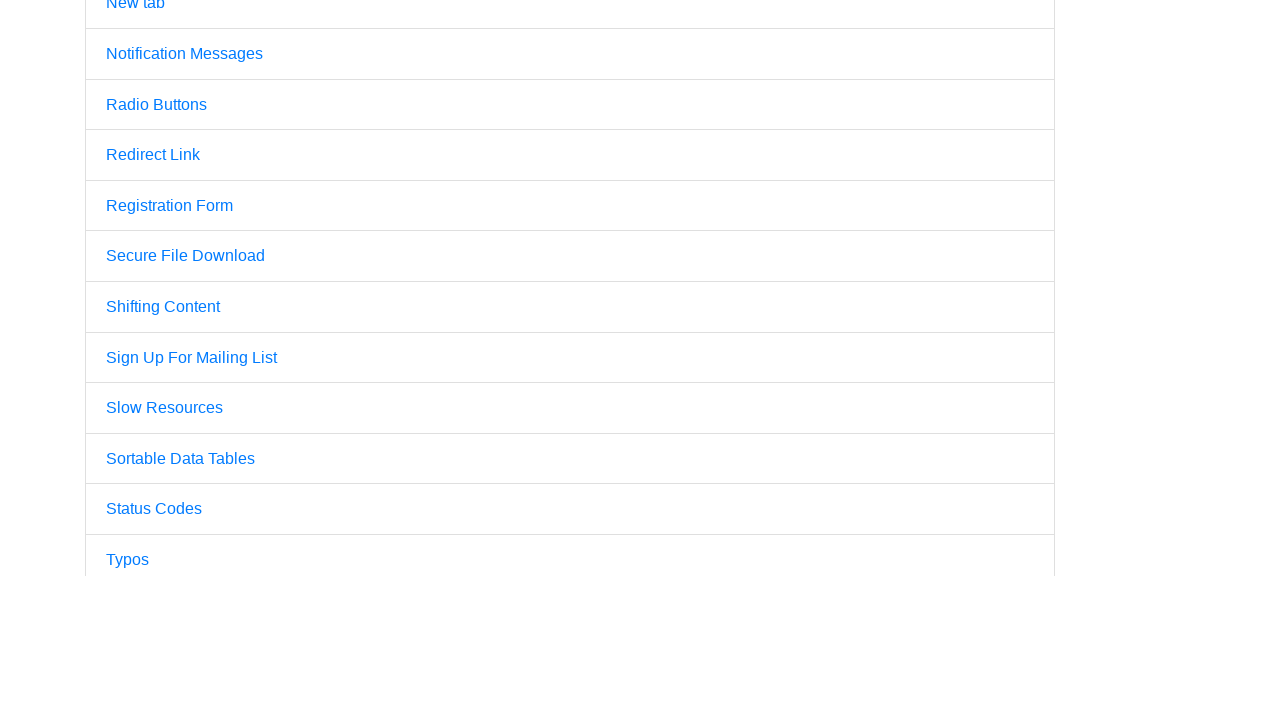

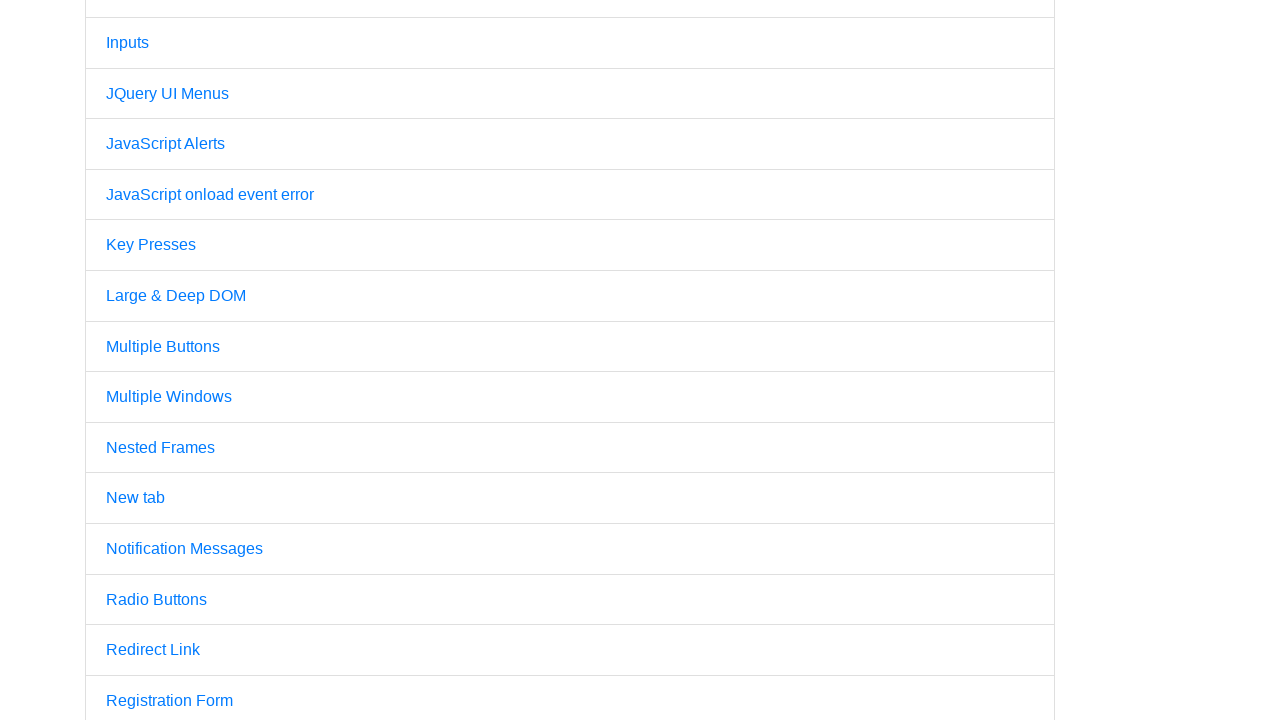